Tests drag-and-drop functionality by dragging an element to a droppable target within an iframe on the jQuery UI demo page, then verifies the drop was successful by checking the text content.

Starting URL: https://jqueryui.com/droppable/

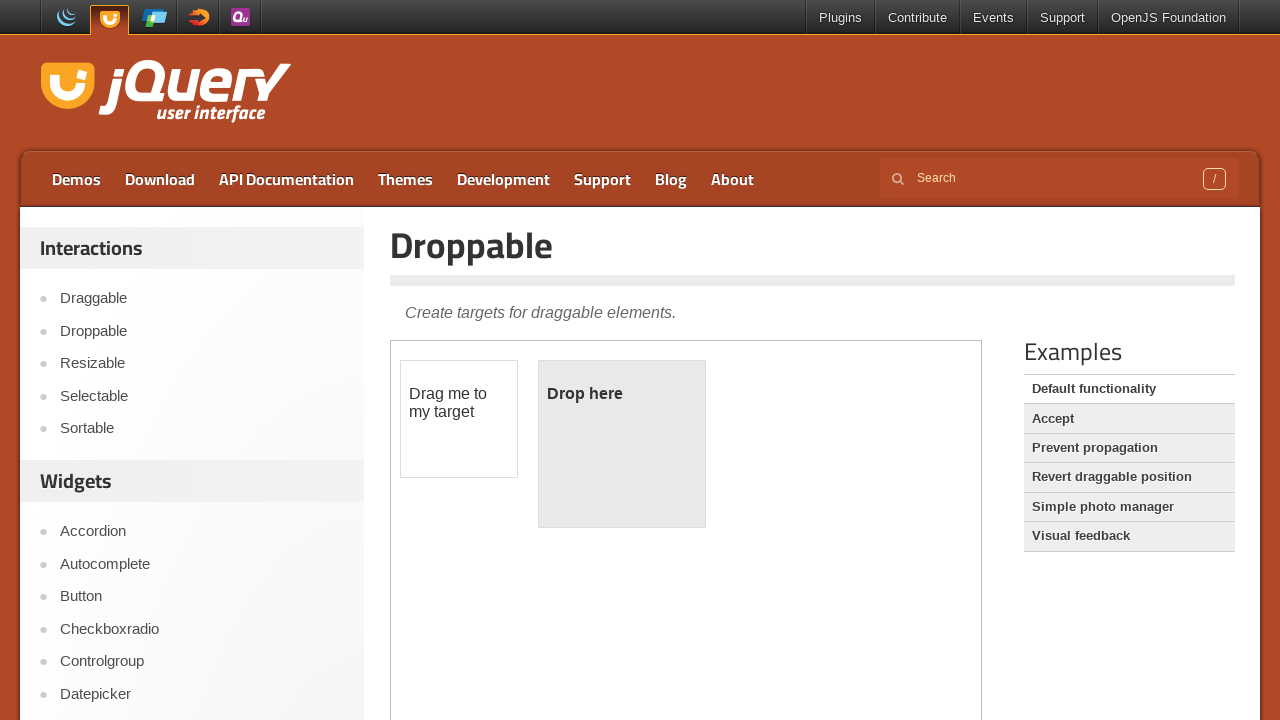

Located the demo iframe
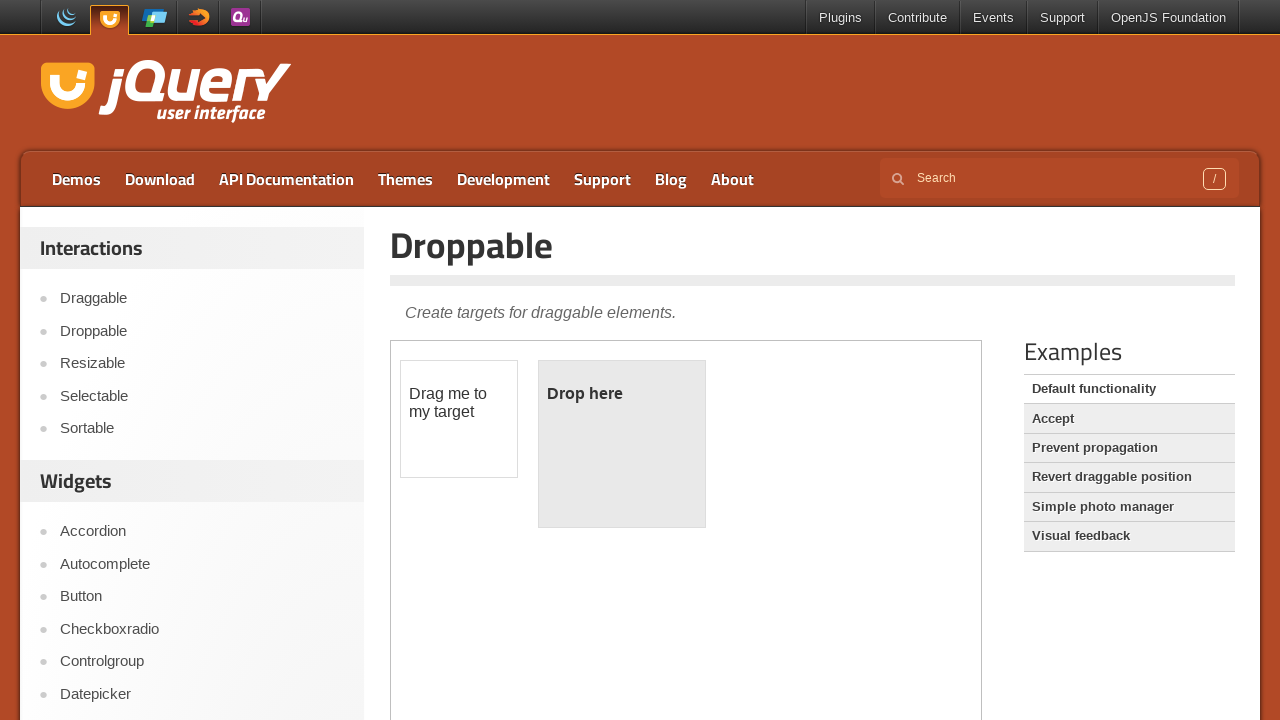

Located the draggable element within iframe
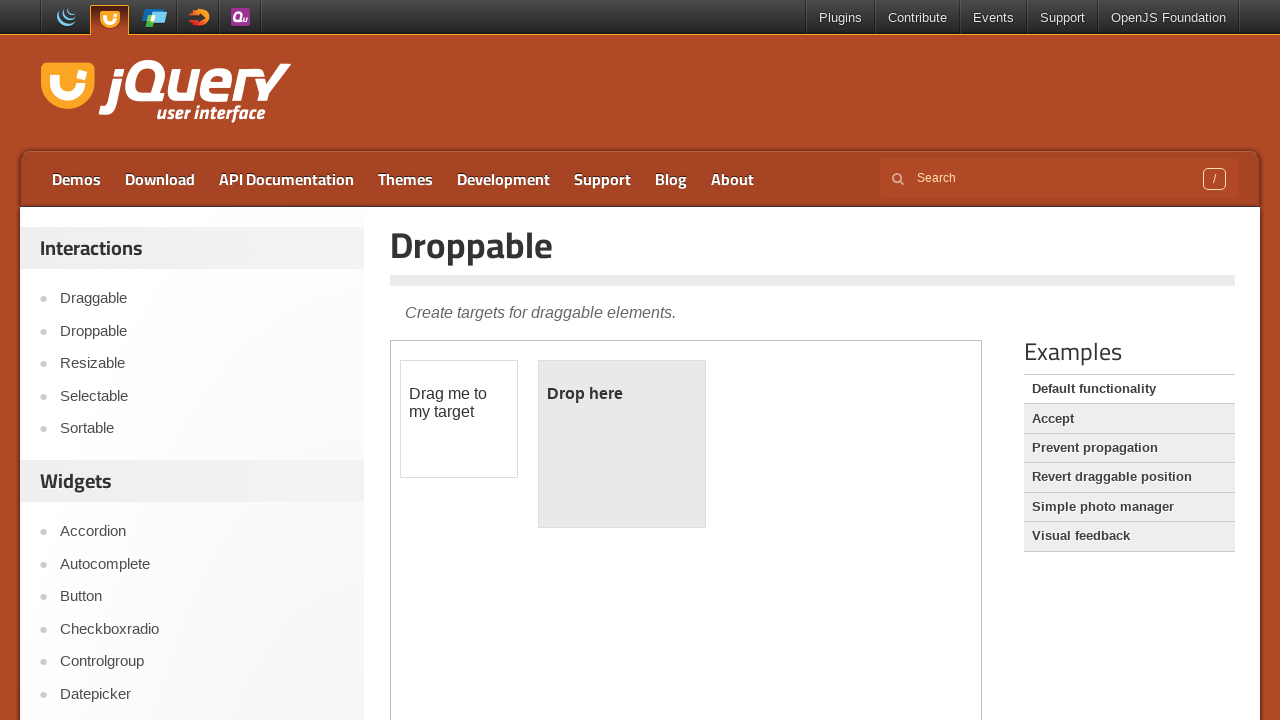

Located the droppable target element within iframe
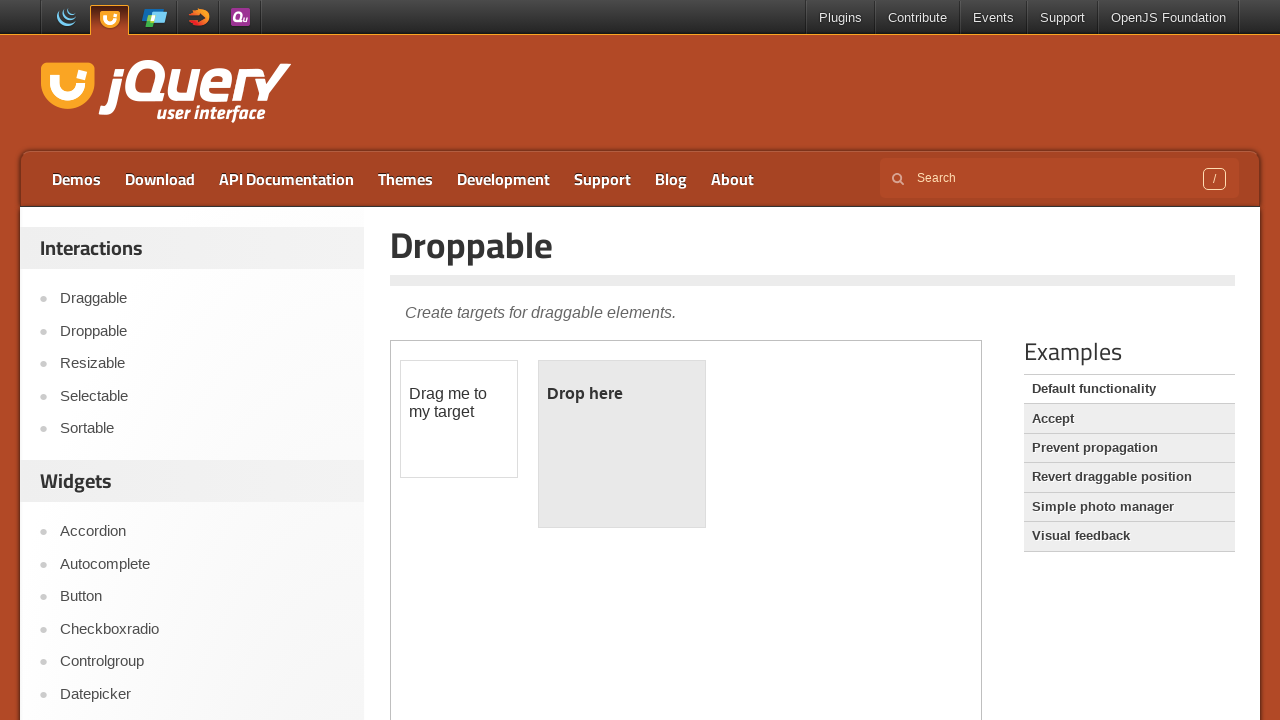

Dragged the draggable element to the droppable target at (622, 444)
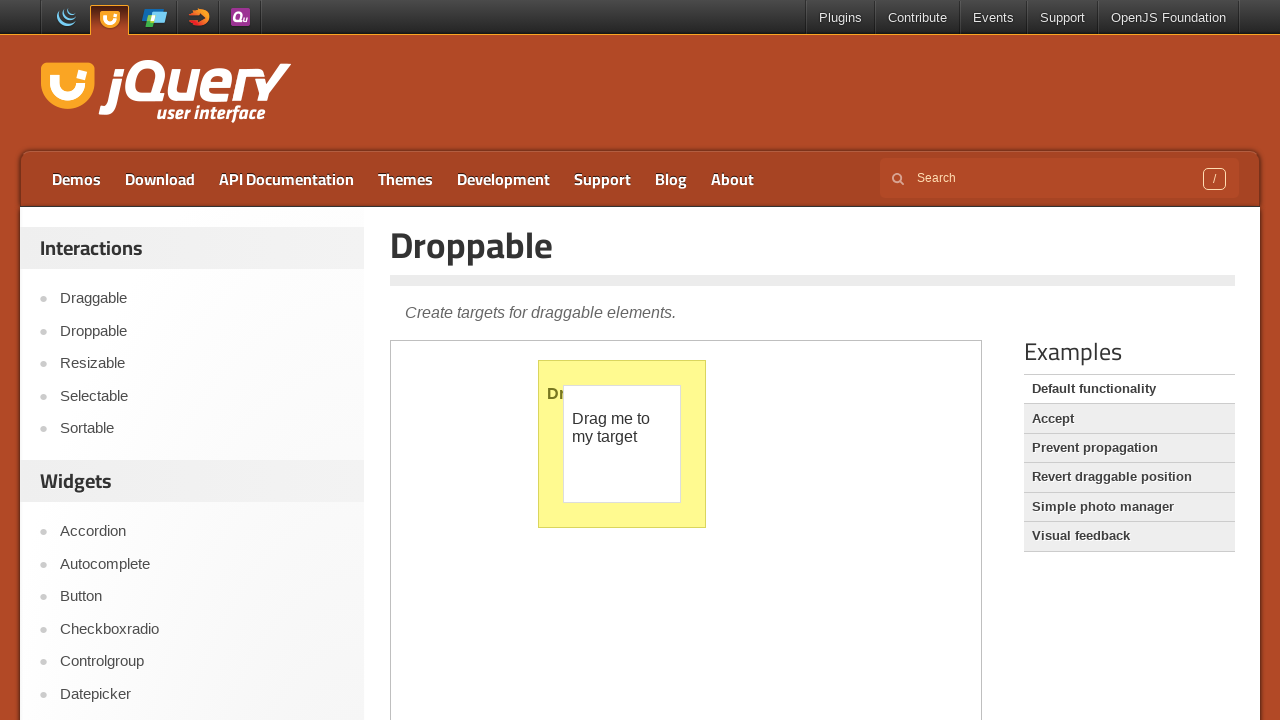

Retrieved draggable element bounding box - x: 563.109375, y: 384.875
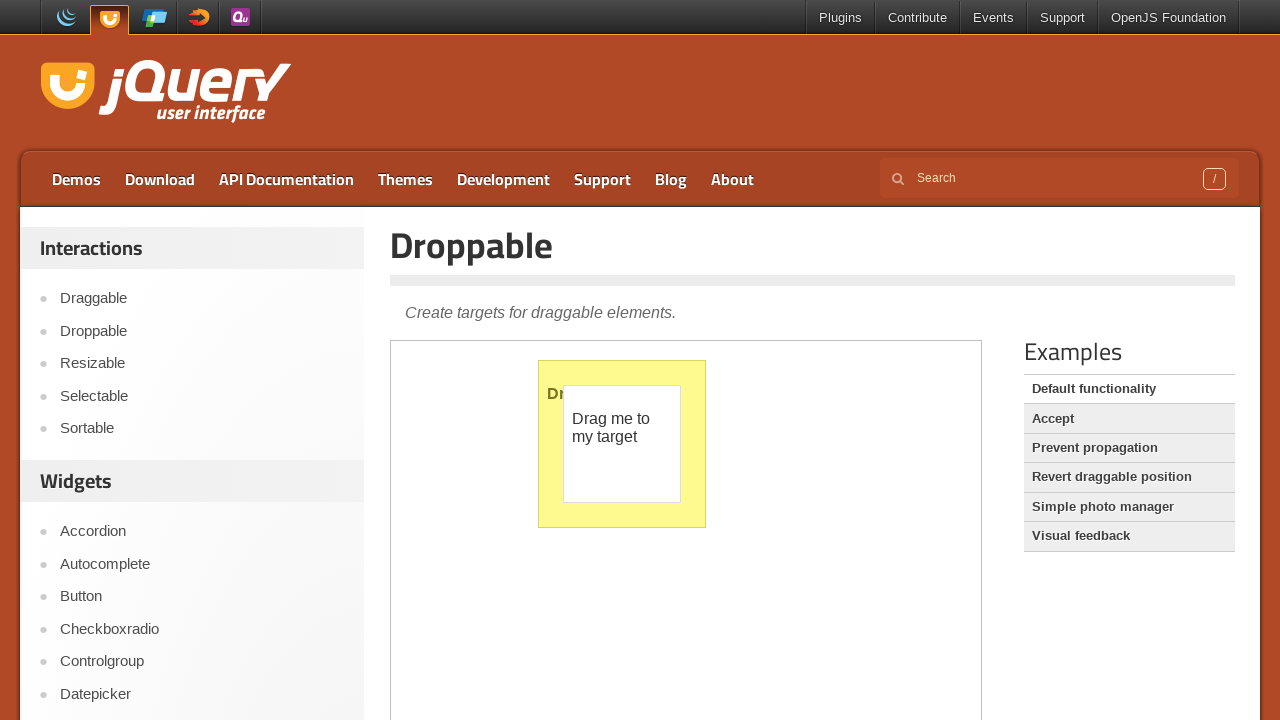

Verified drop success - droppable text content: 
	Dropped!

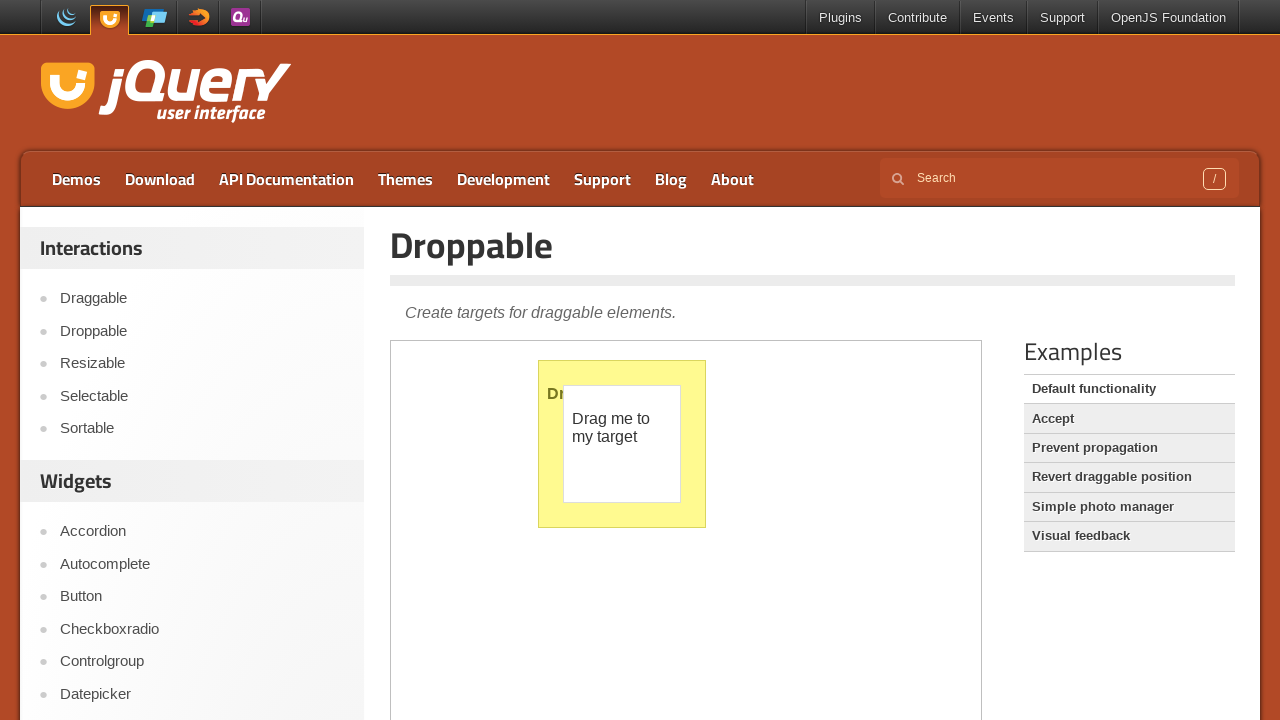

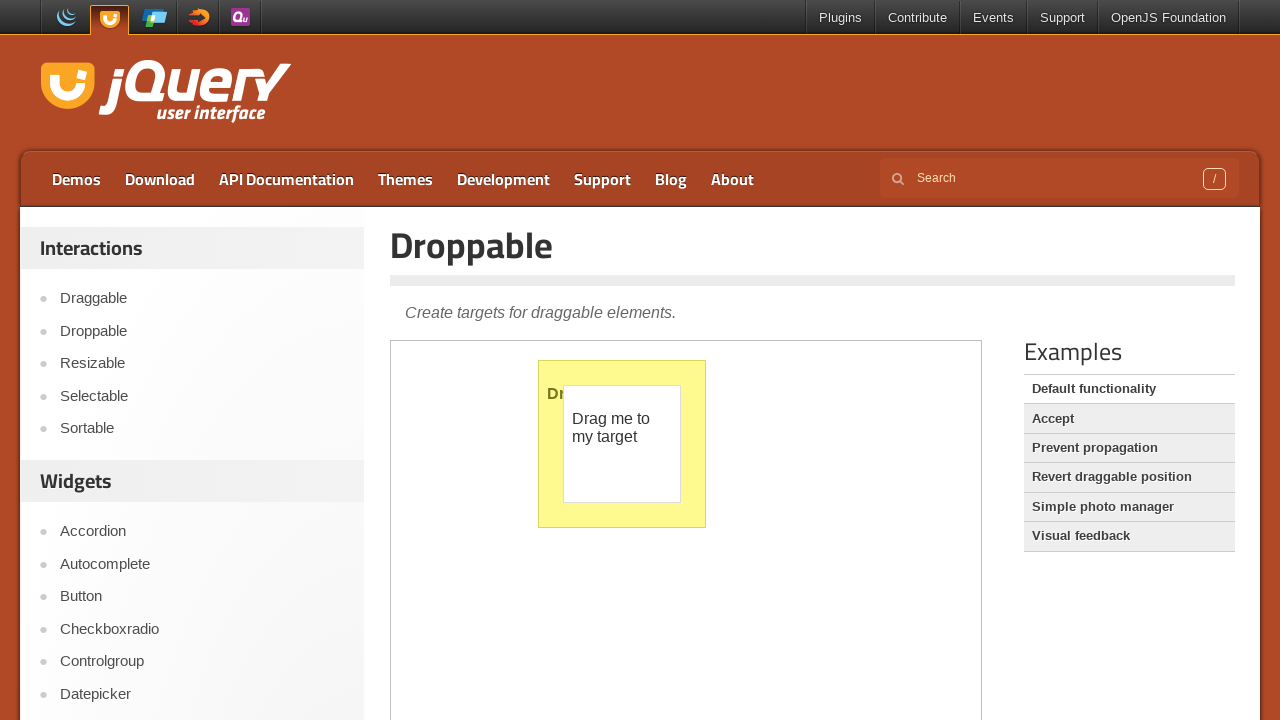